Tests dropdown selection functionality by selecting options using three different methods: by value, by label, and by index. Verifies the dropdown element is present and interactive.

Starting URL: https://the-internet.herokuapp.com/dropdown

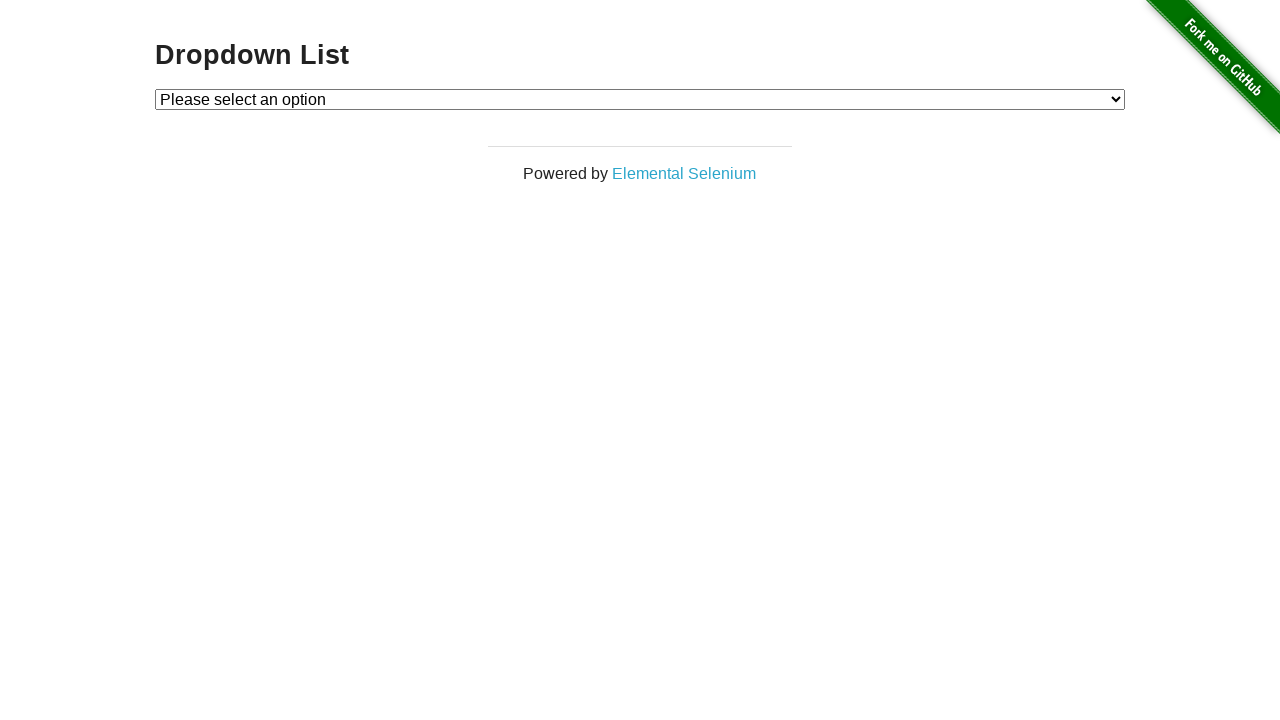

Located dropdown element with ID 'dropdown'
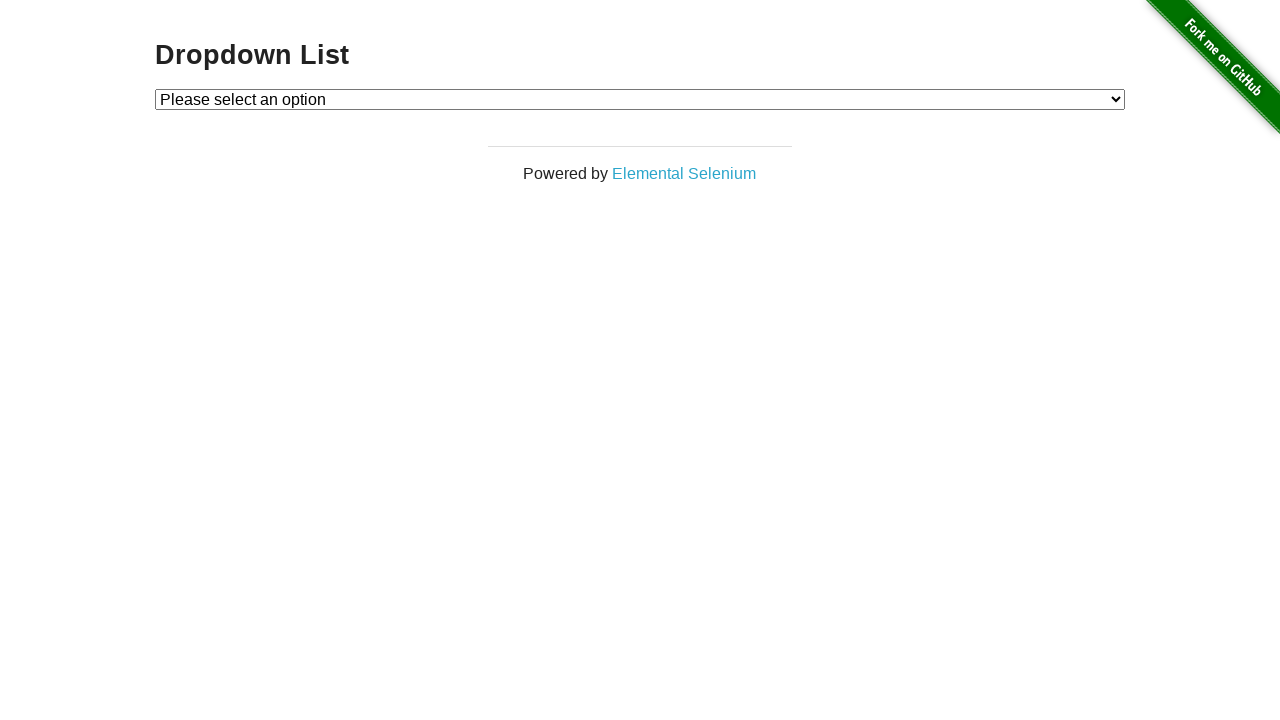

Selected dropdown option by value '1' on #dropdown
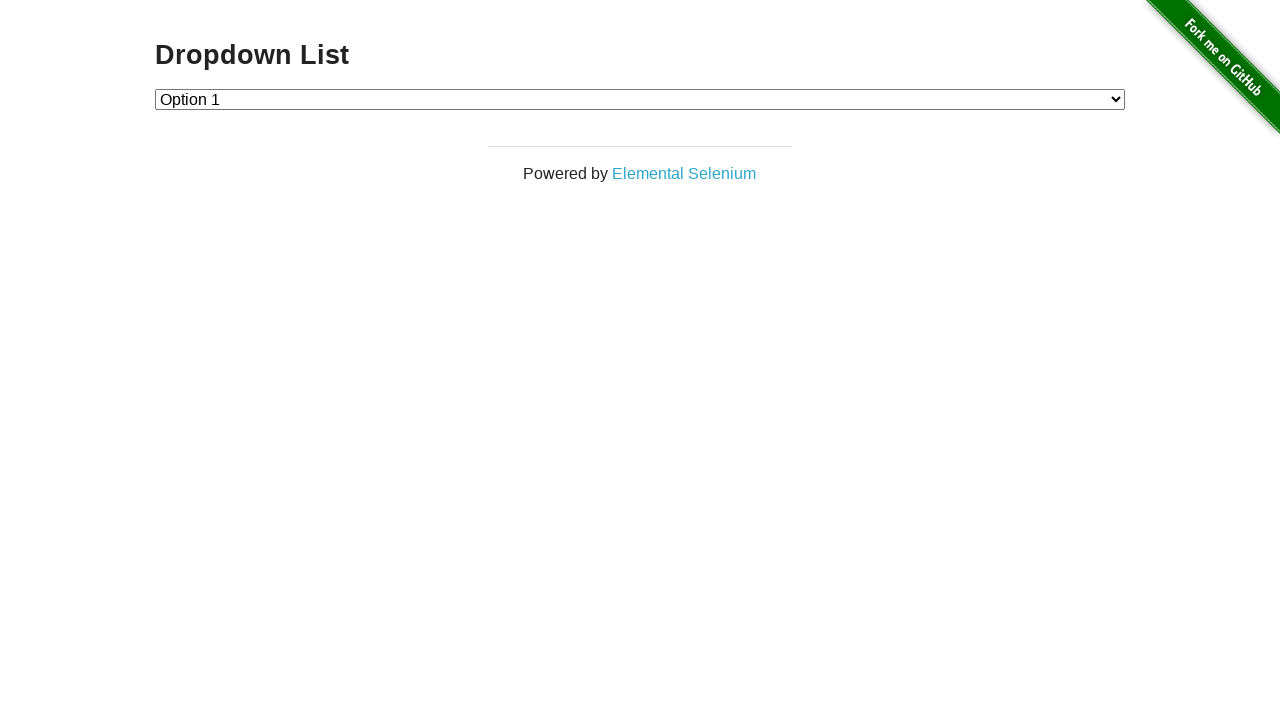

Selected dropdown option by label 'Option 2' on #dropdown
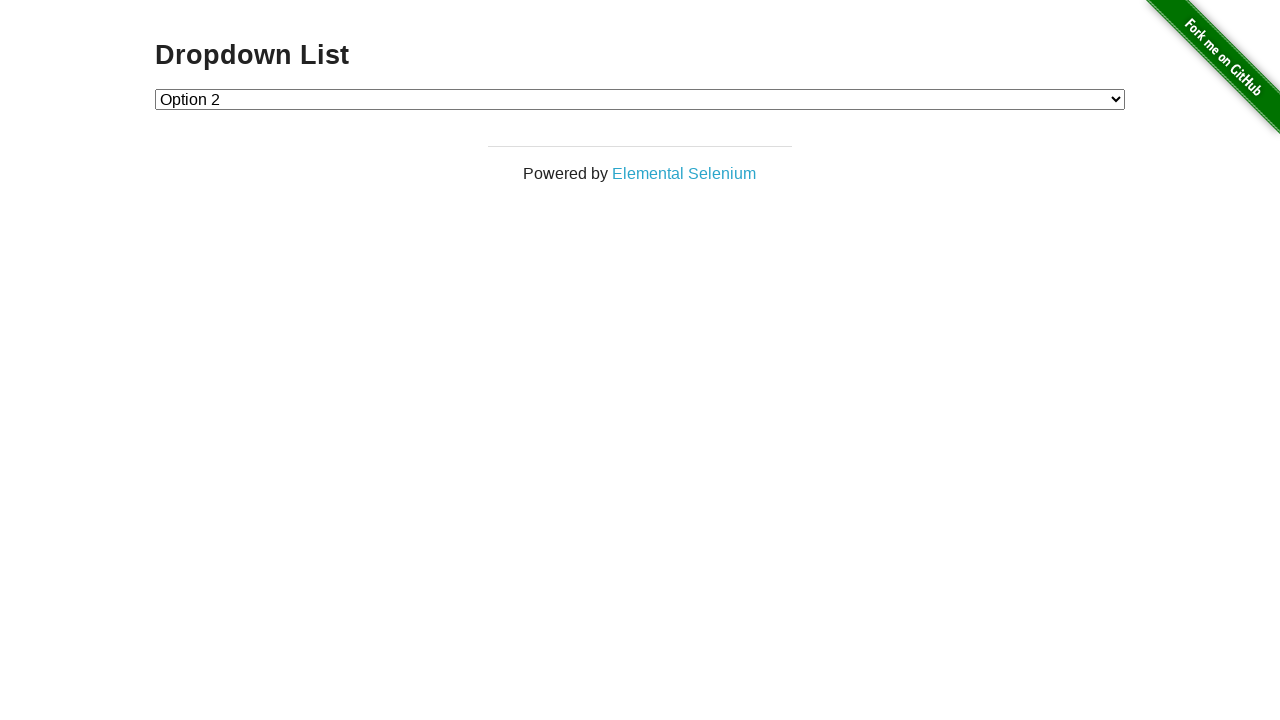

Selected dropdown option by index 1 on #dropdown
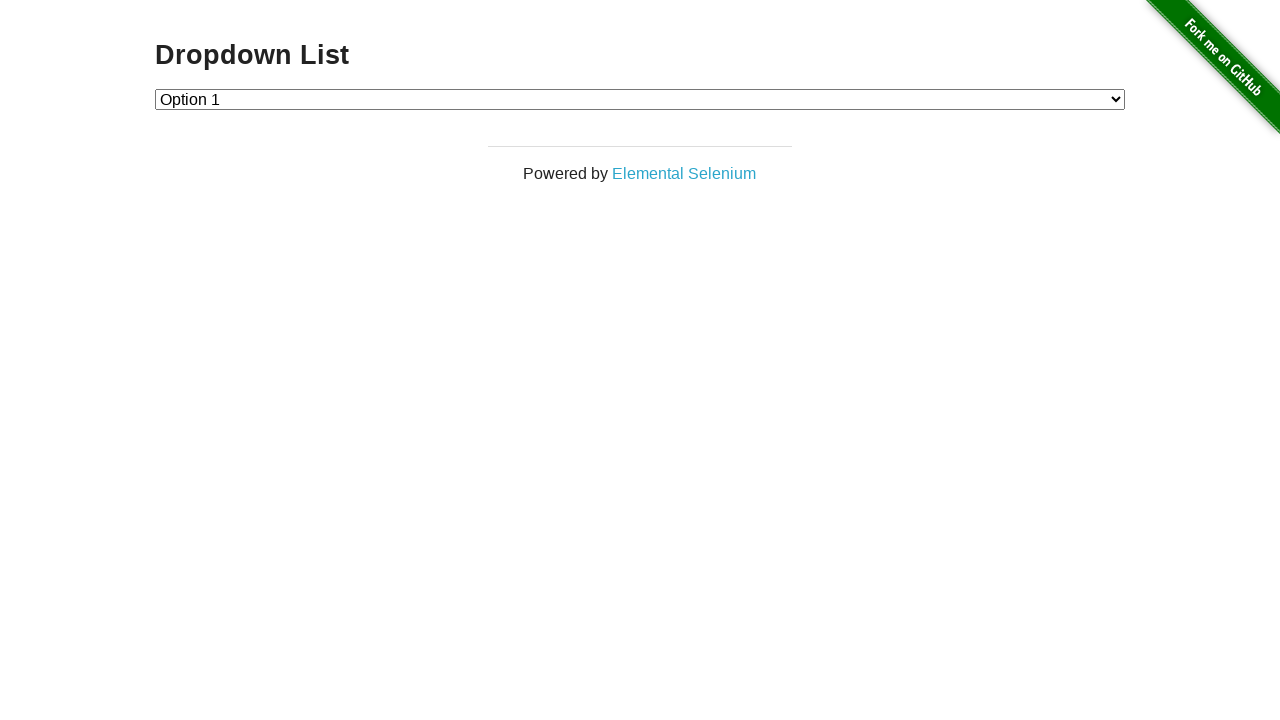

Verified dropdown element is present and functional
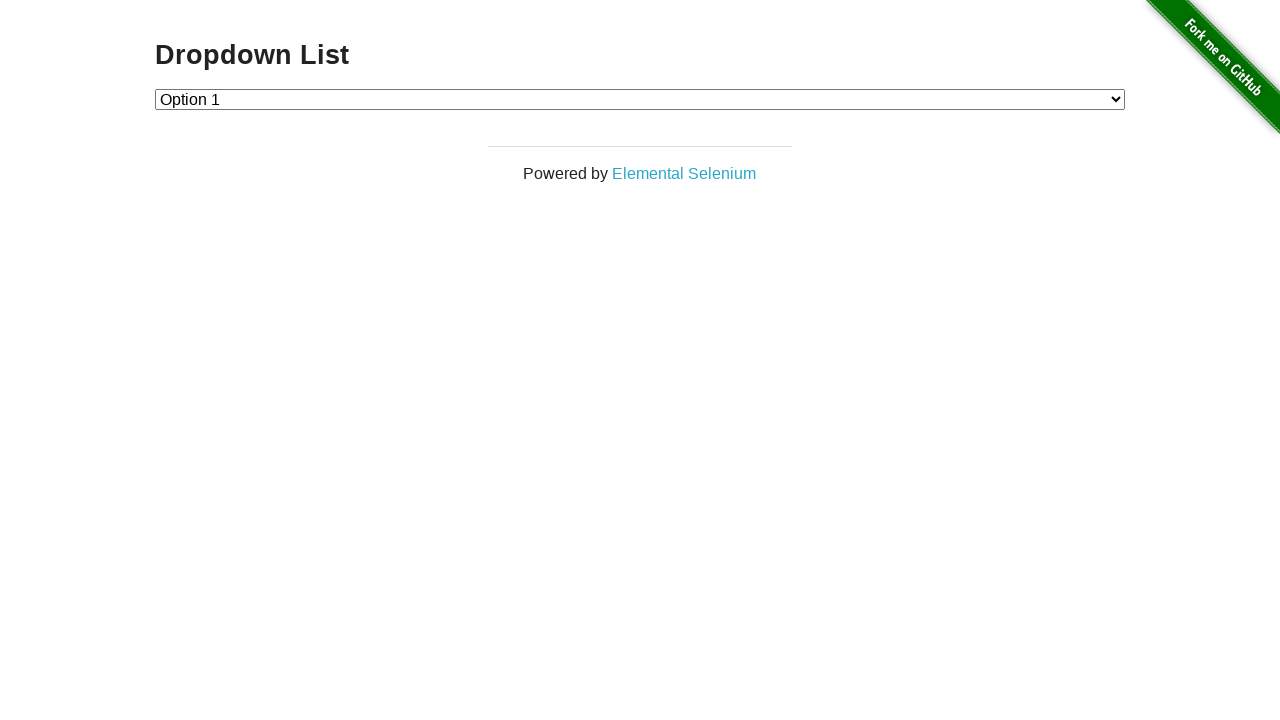

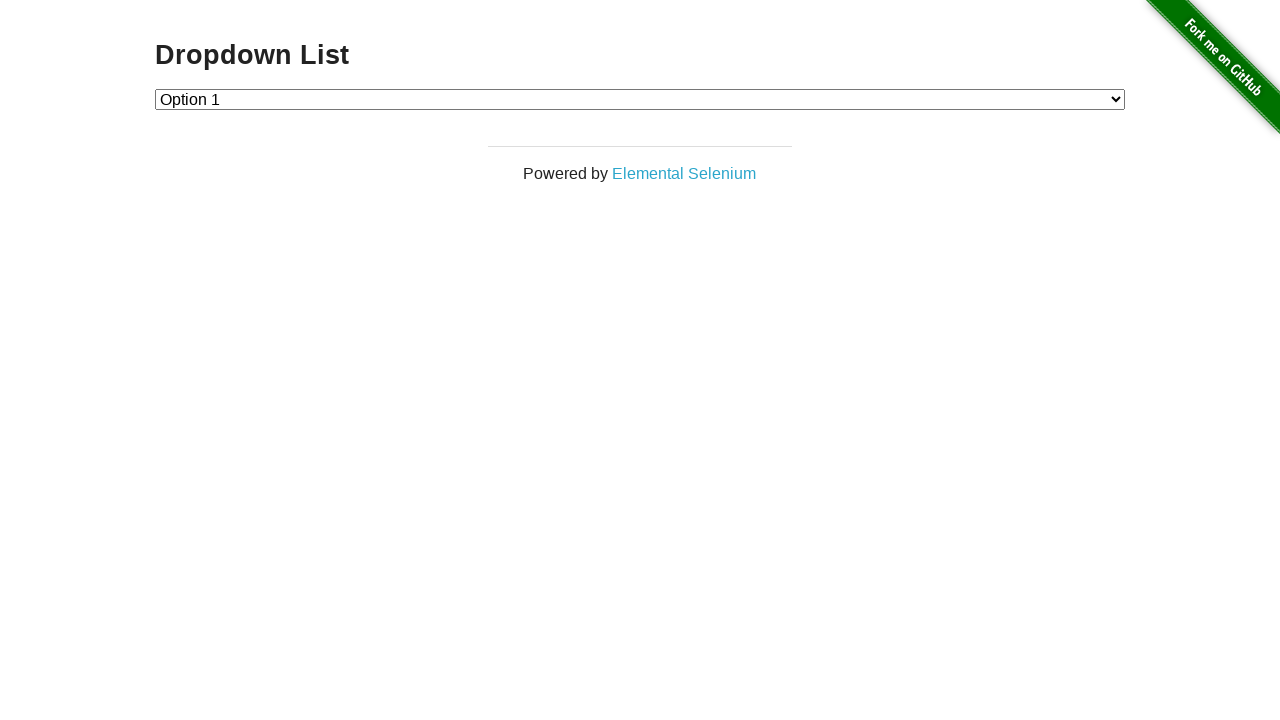